Tests iframe handling by switching between multiple iframes on a demo page, clicking elements within each iframe, and switching back to the default content.

Starting URL: https://demo.guru99.com/test/guru99home/

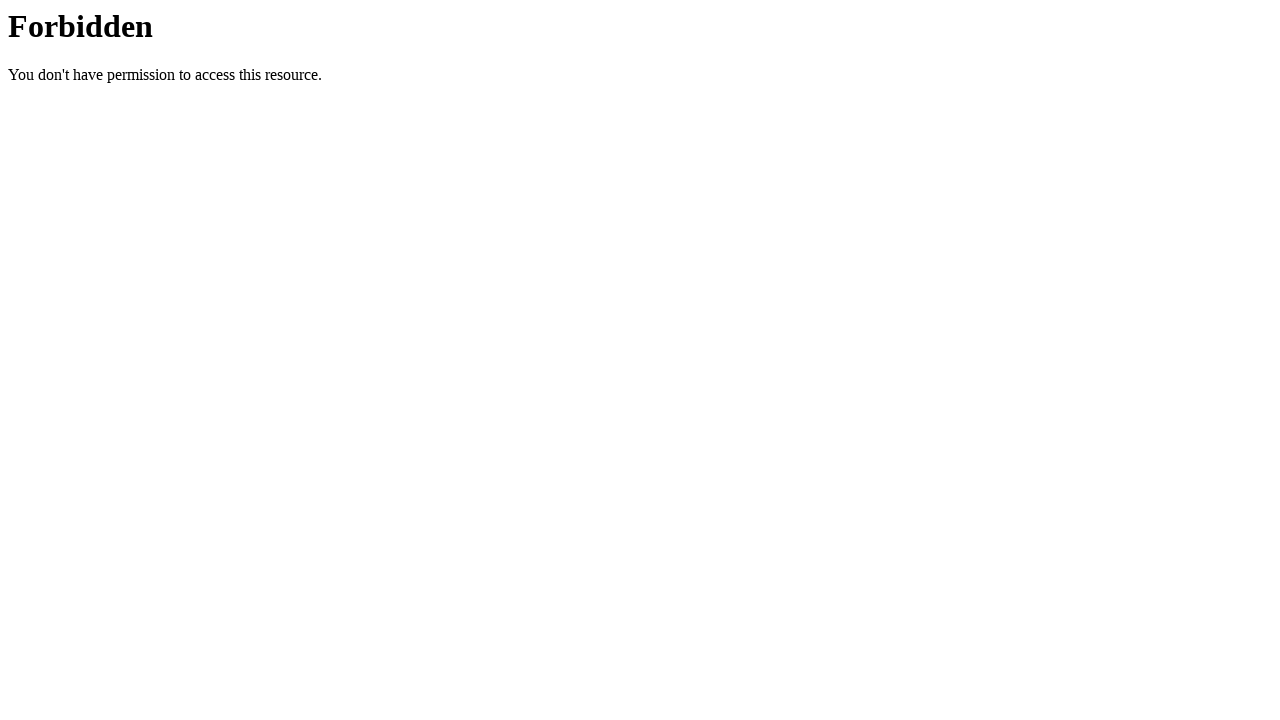

Set viewport size to 1920x1080
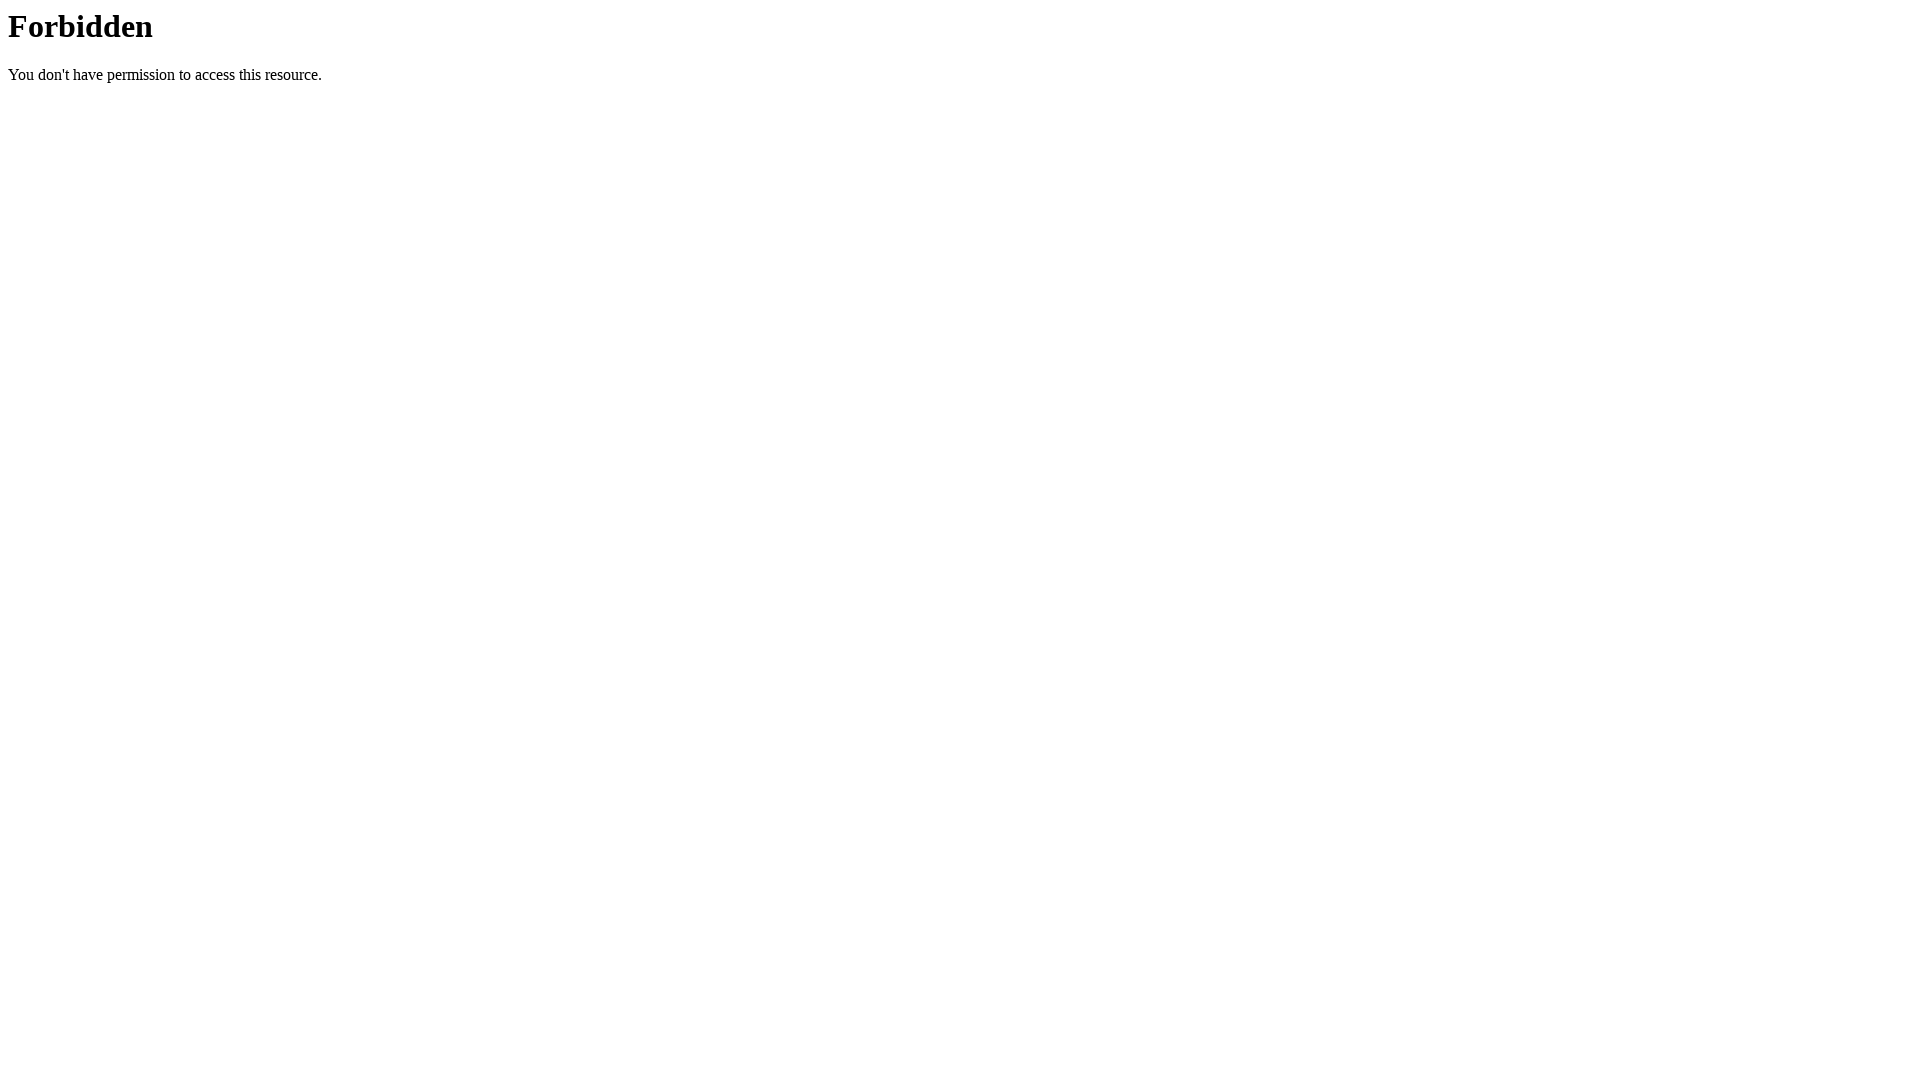

Waited for page to reach domcontentloaded state
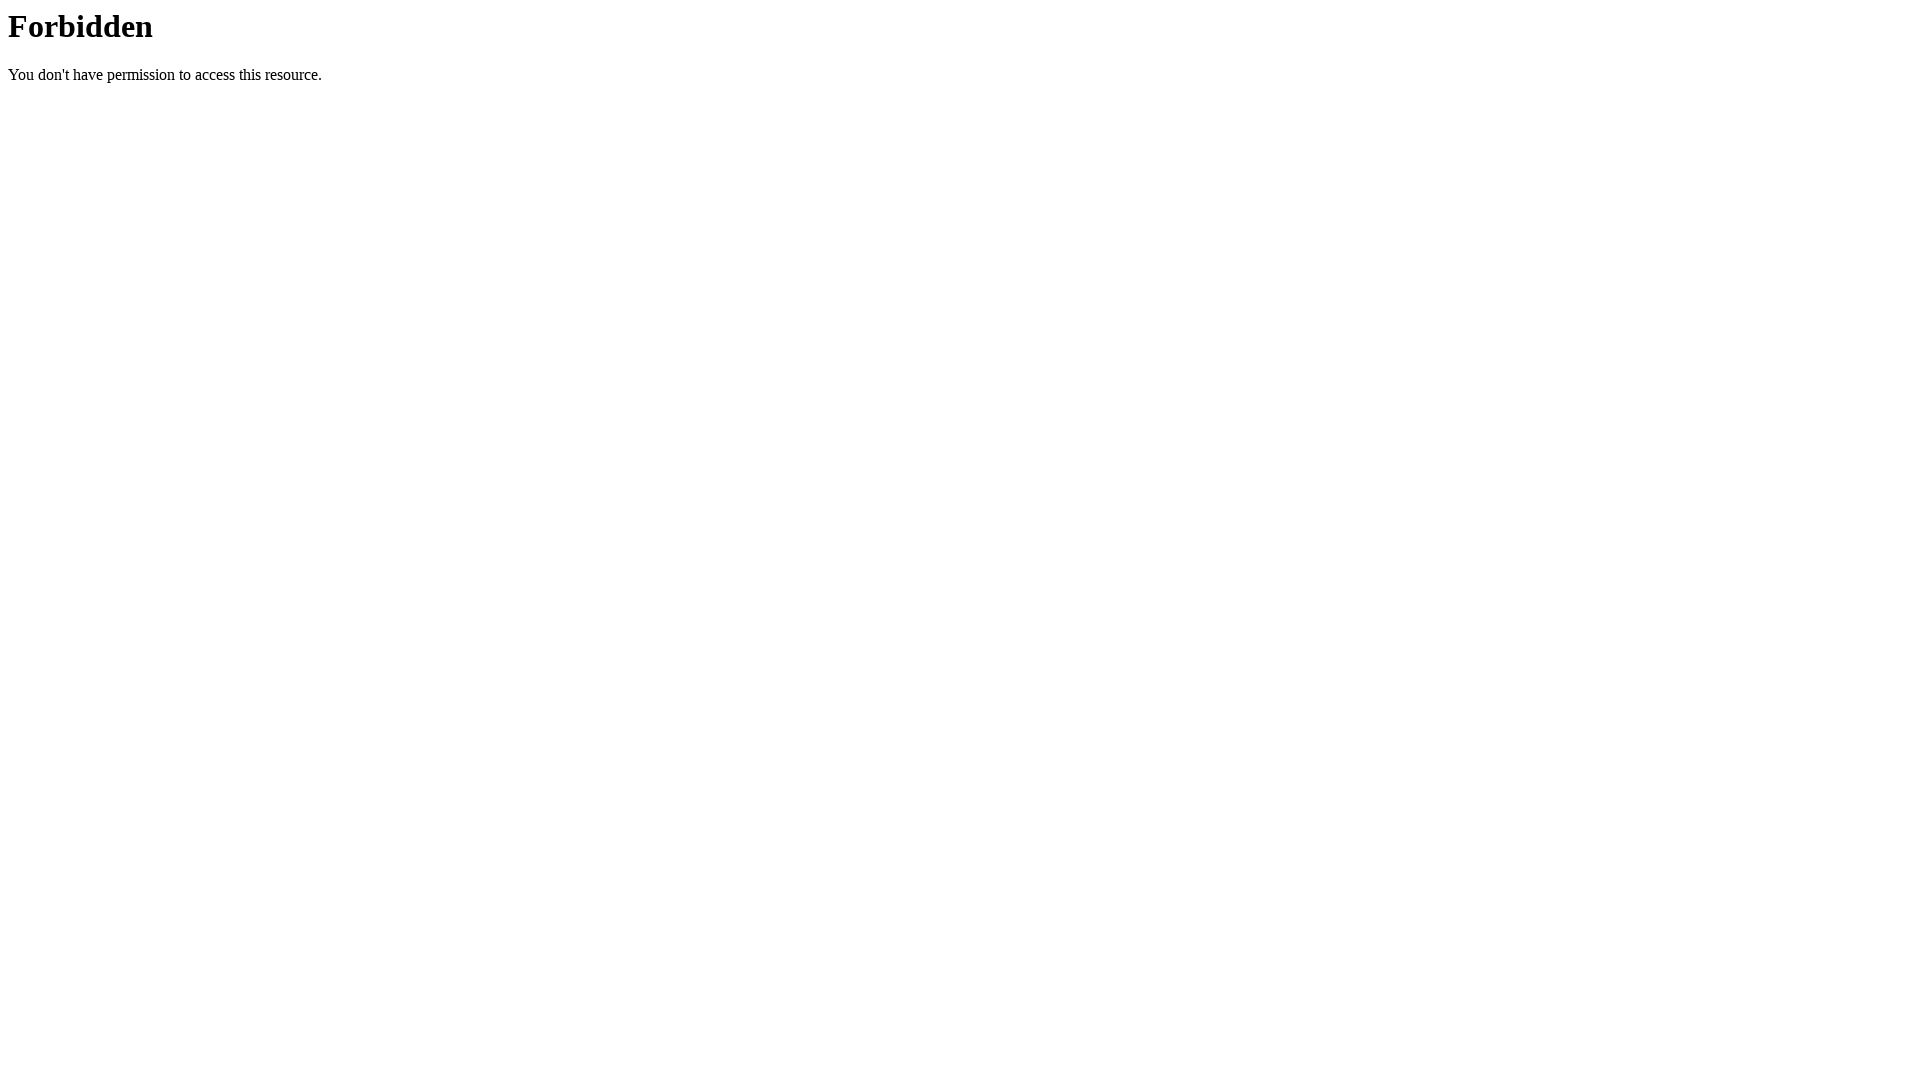

Retrieved all frames from page (total: 1)
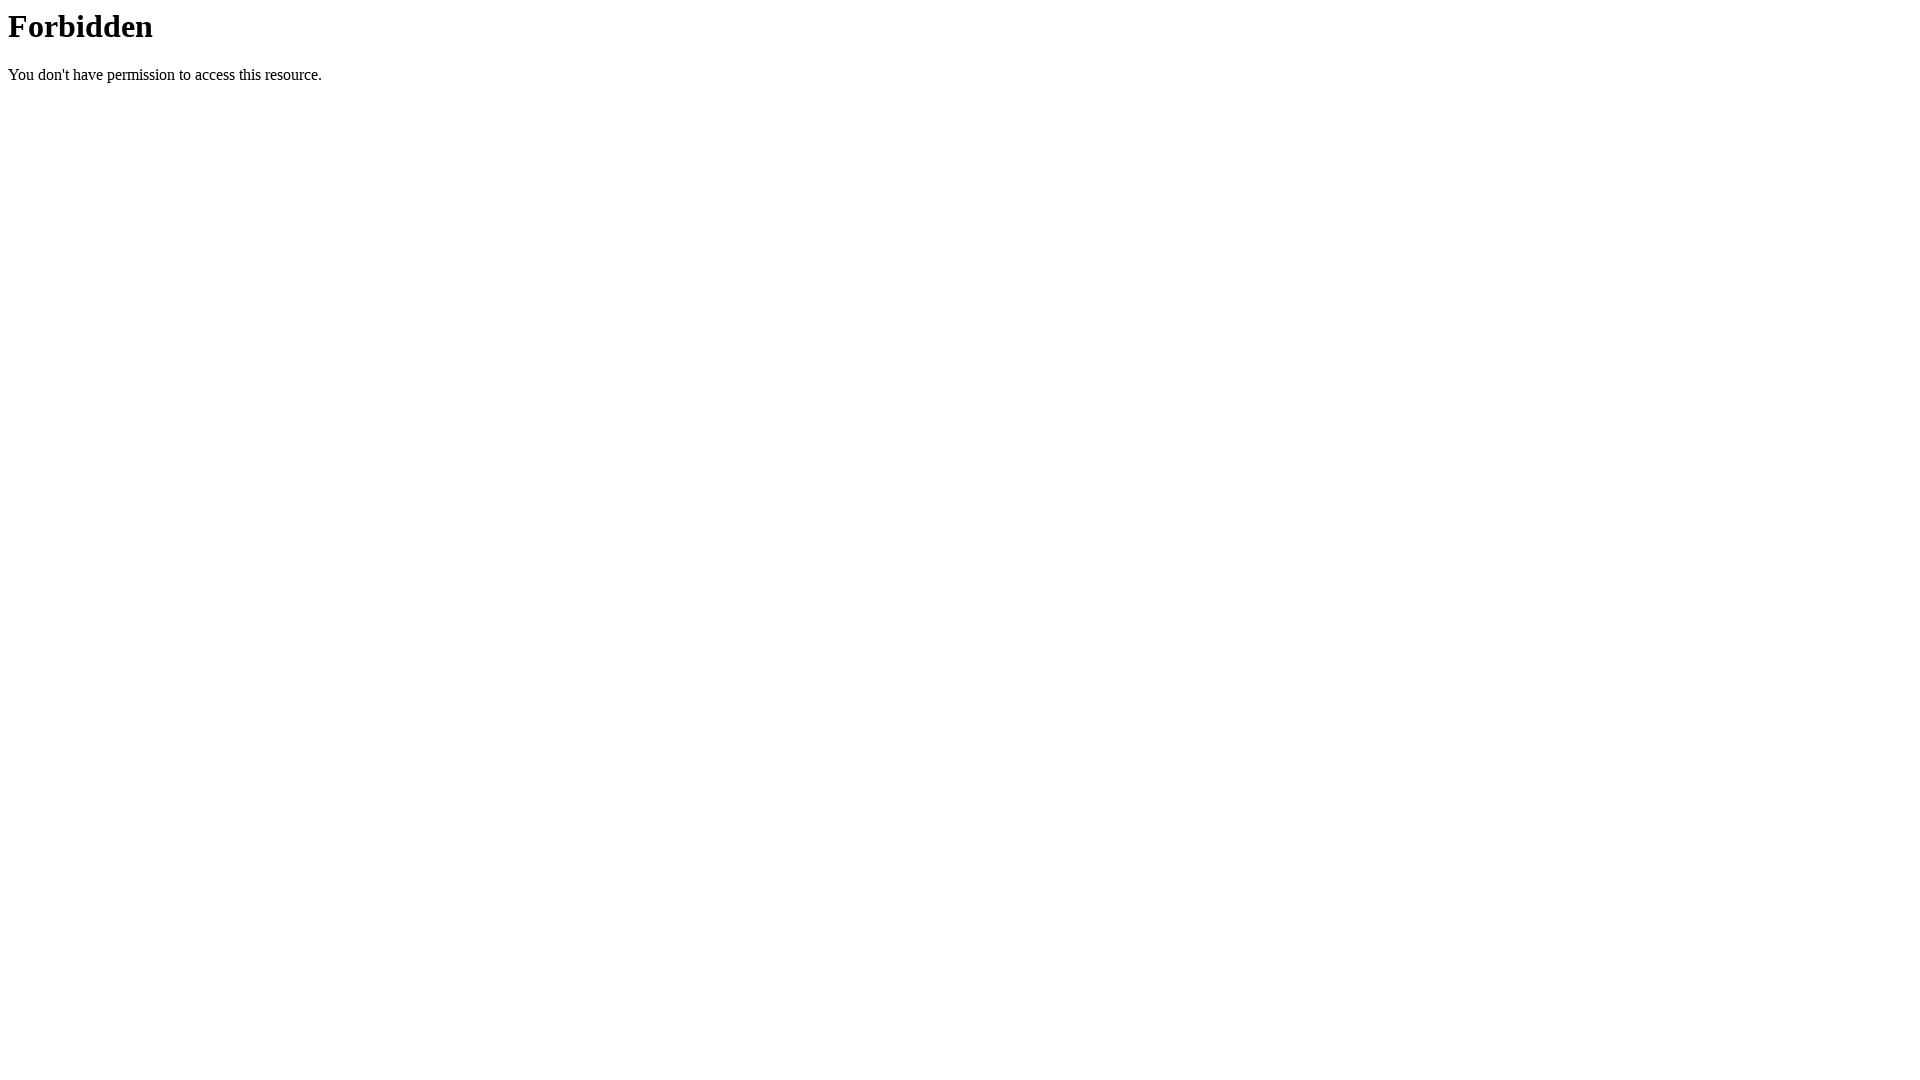

Counted 0 iframe(s) excluding main frame
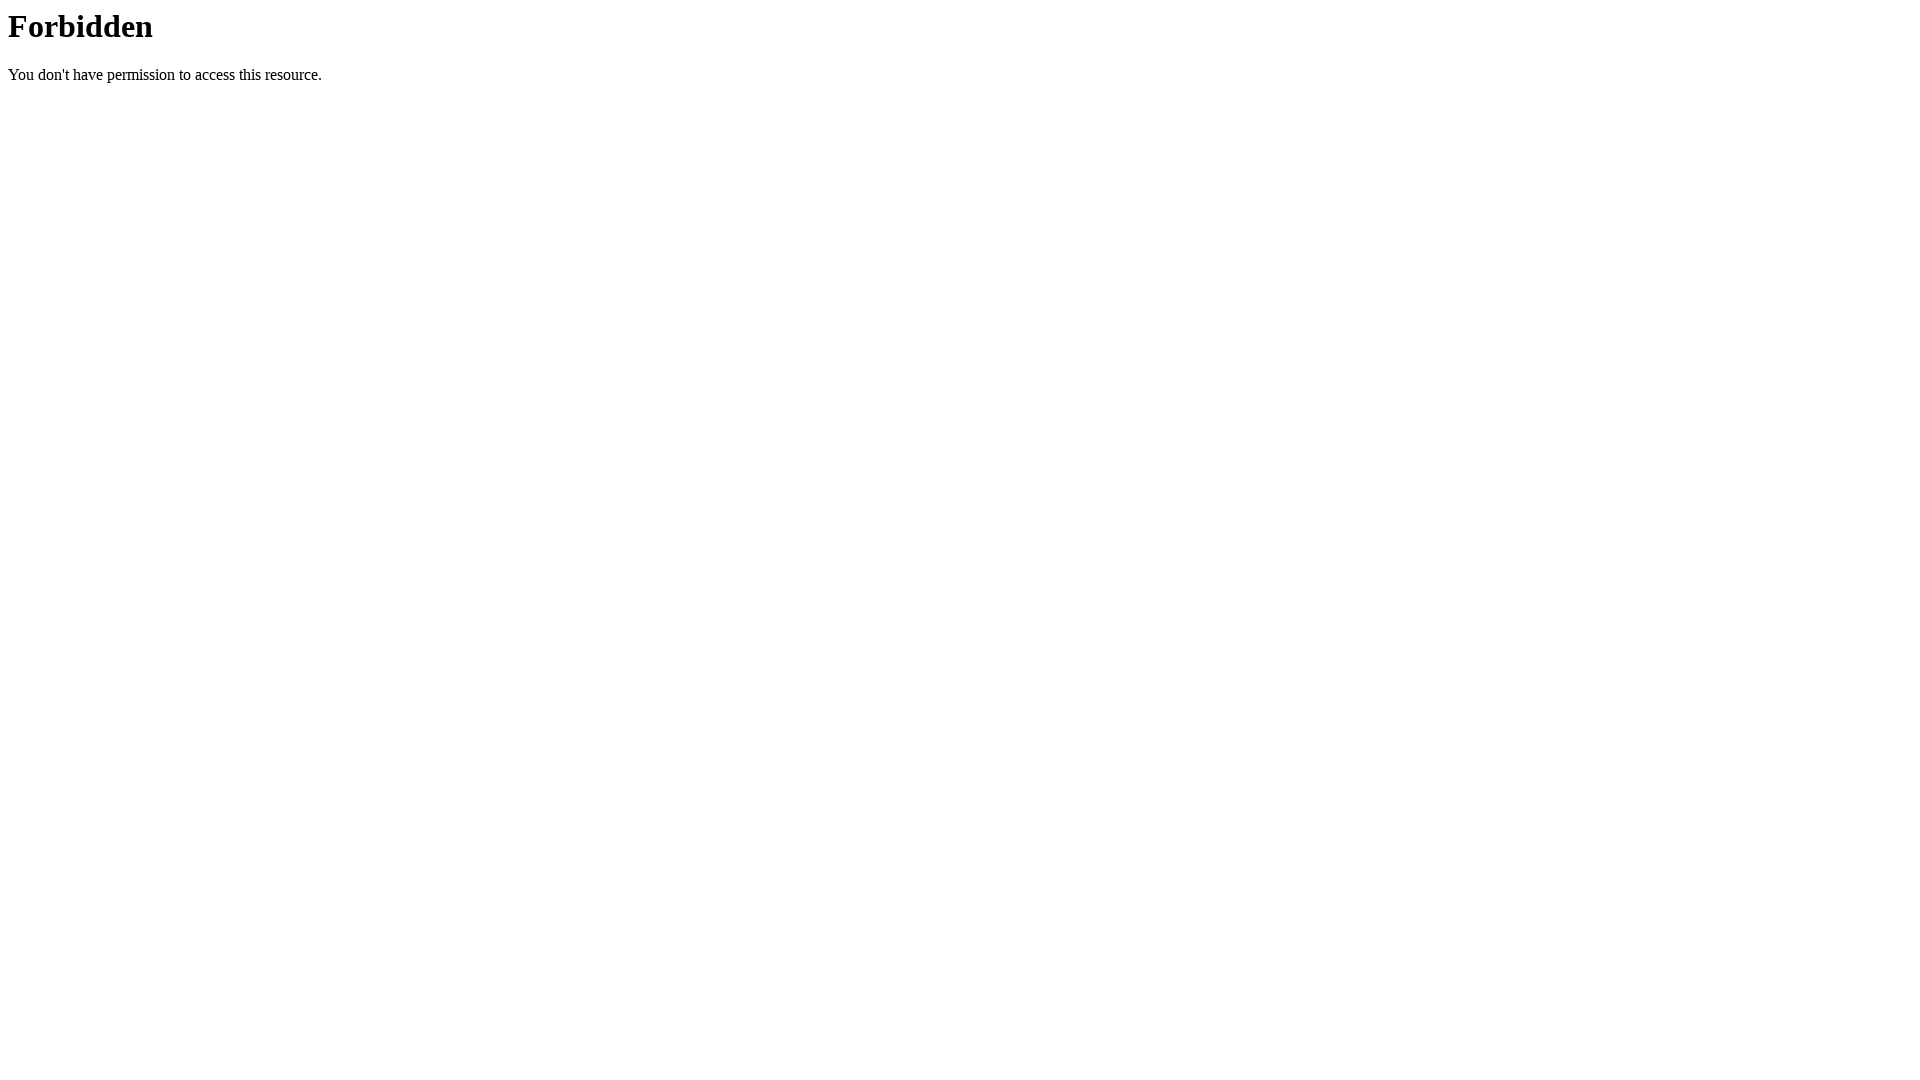

Returned to main frame context and waited for networkidle state
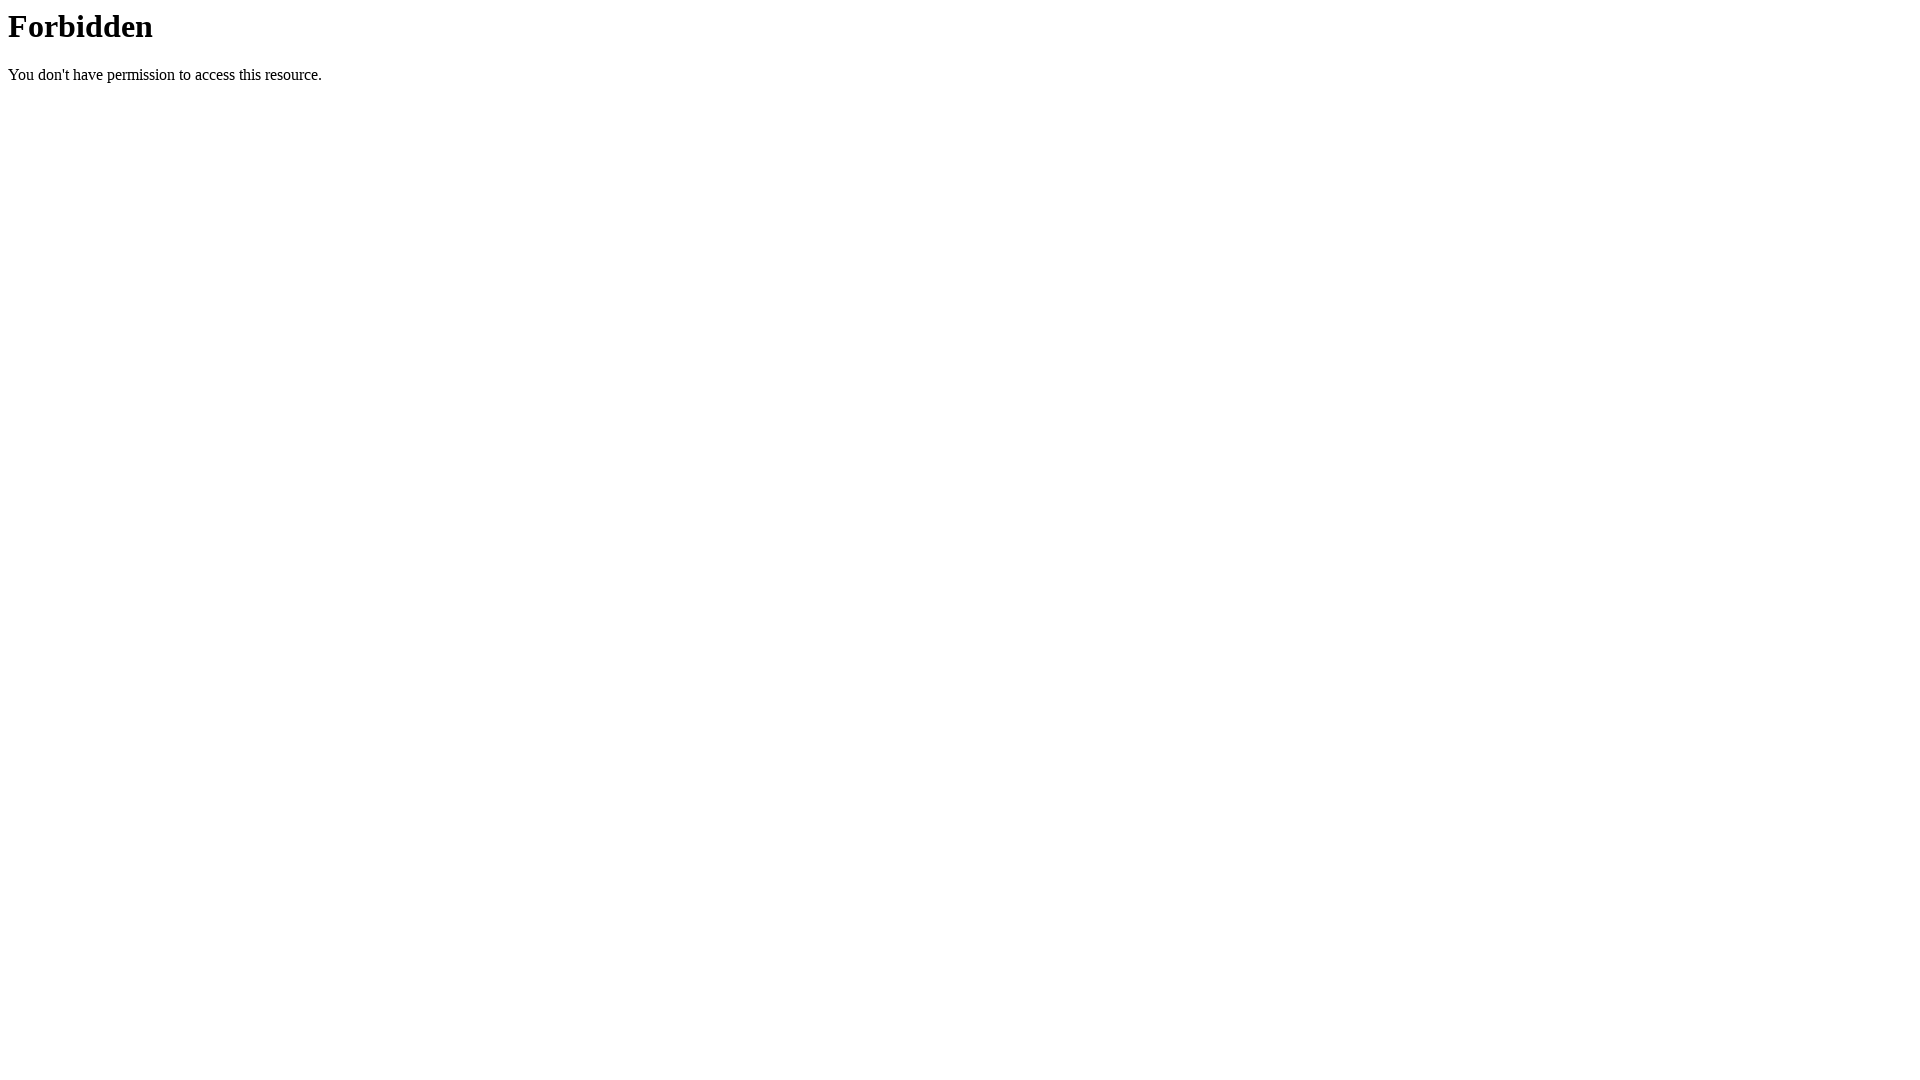

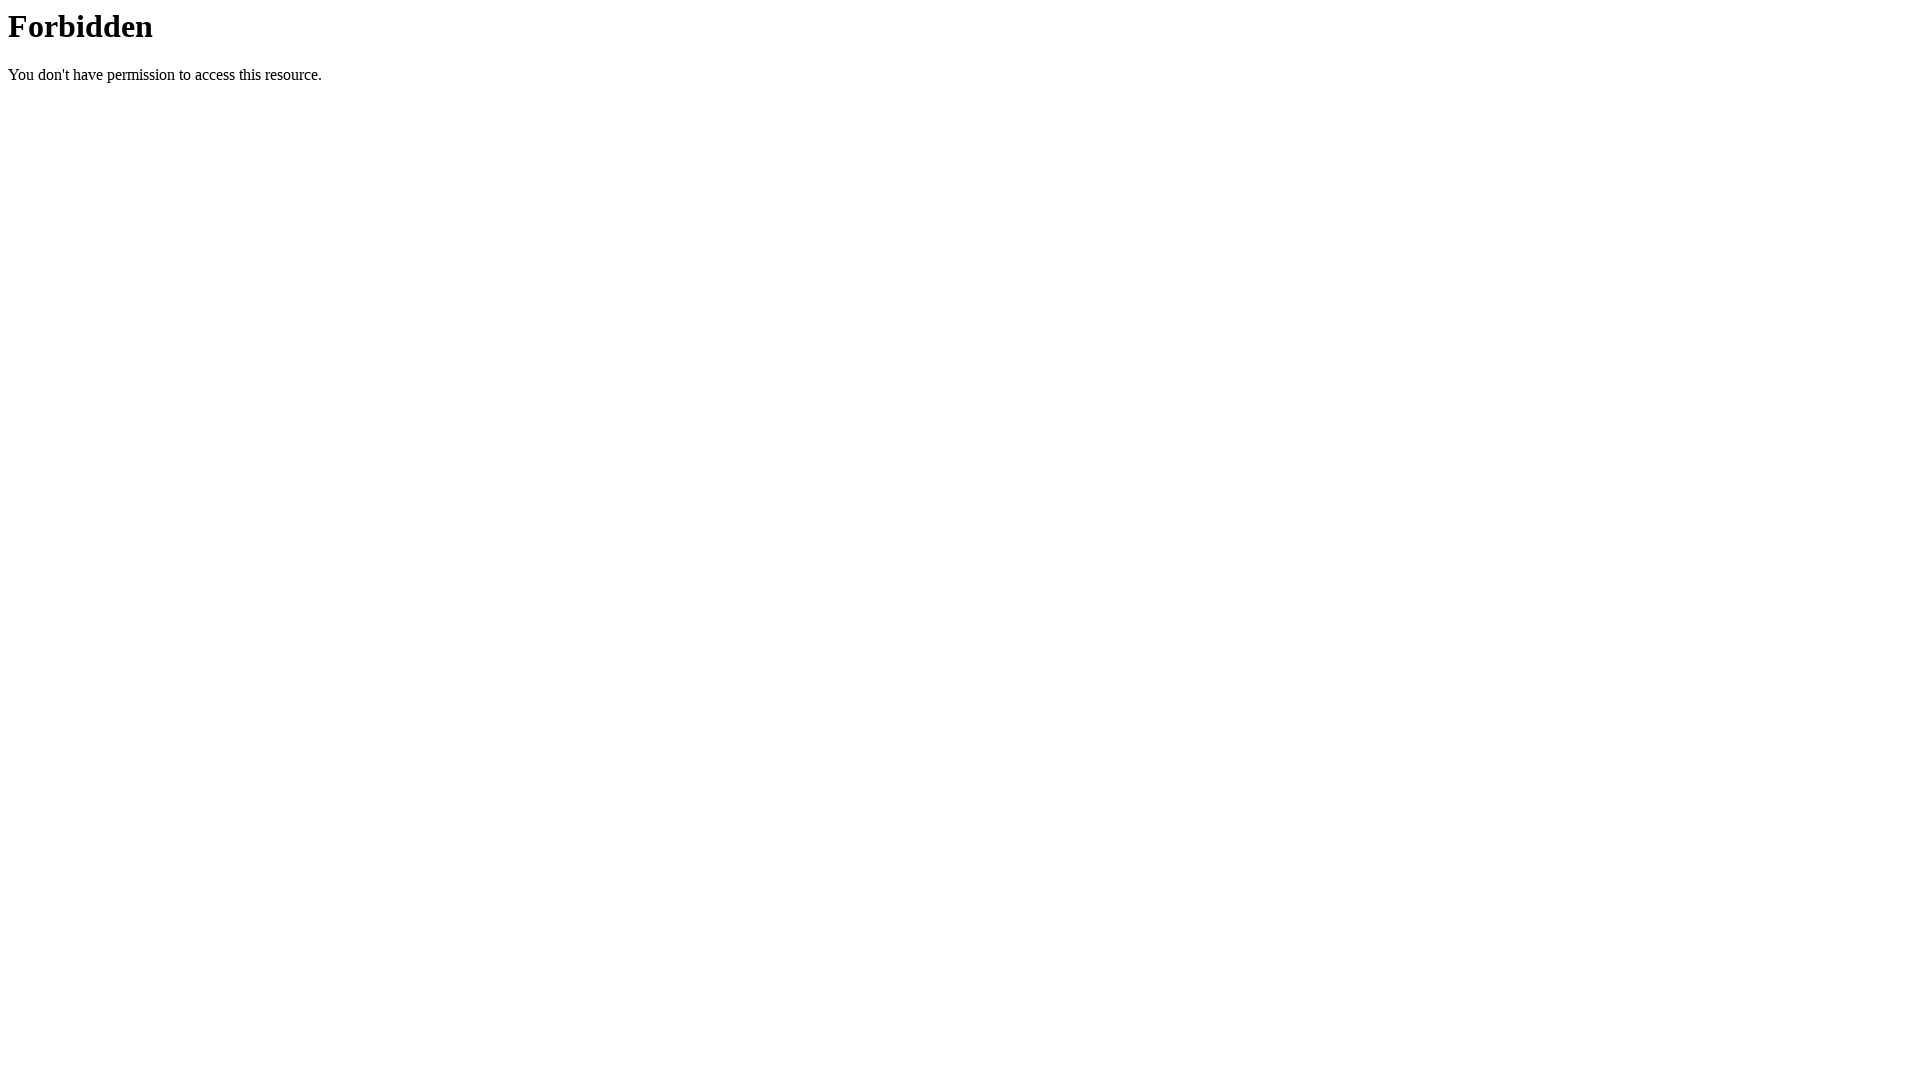